Navigates to Python.org, verifies the page title, then clicks on the Python Package Index link and verifies navigation to PyPI

Starting URL: https://www.python.org/

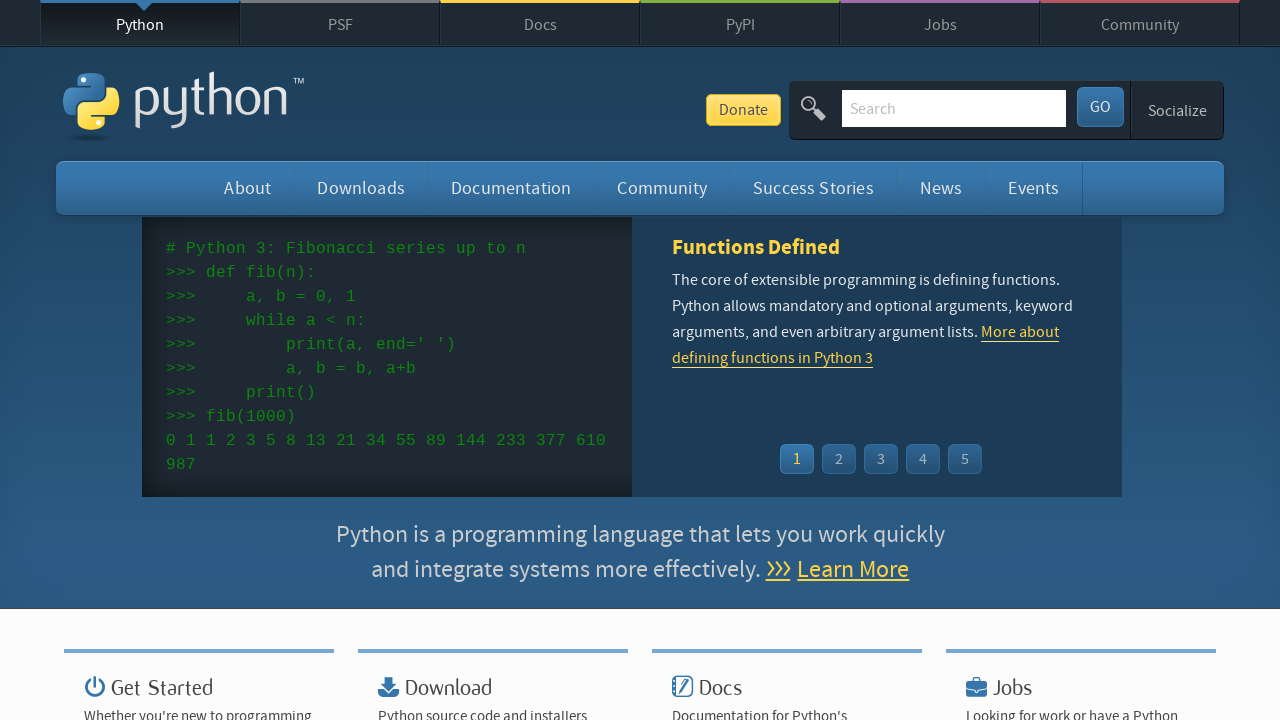

Navigated to https://www.python.org/
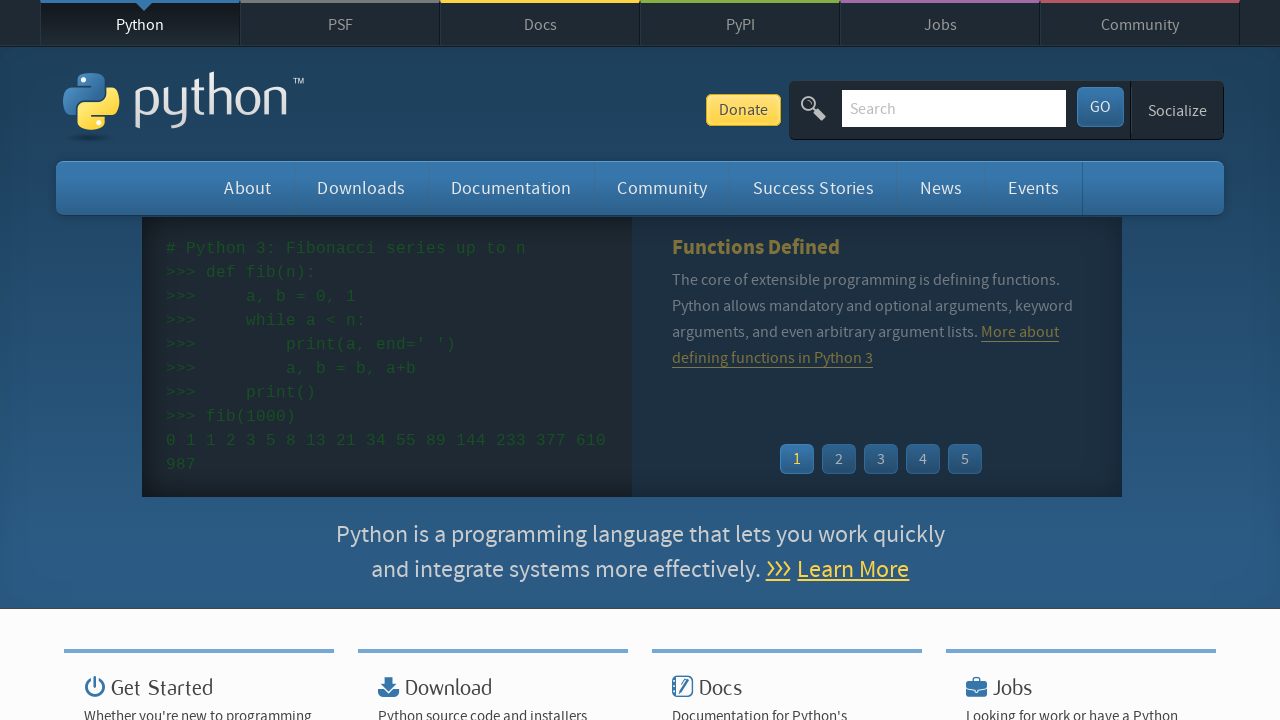

Verified page title is 'Welcome to Python.org'
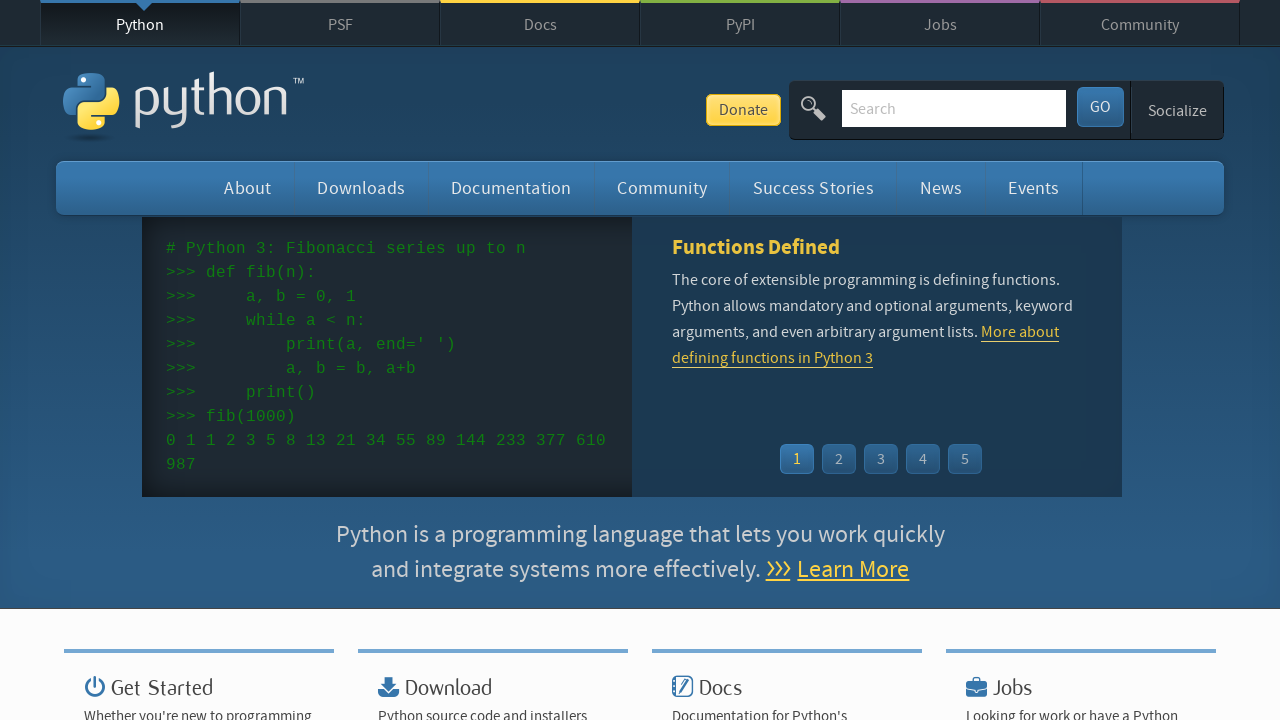

Clicked on Python Package Index link at (740, 24) on xpath=//a[@title='Python Package Index']
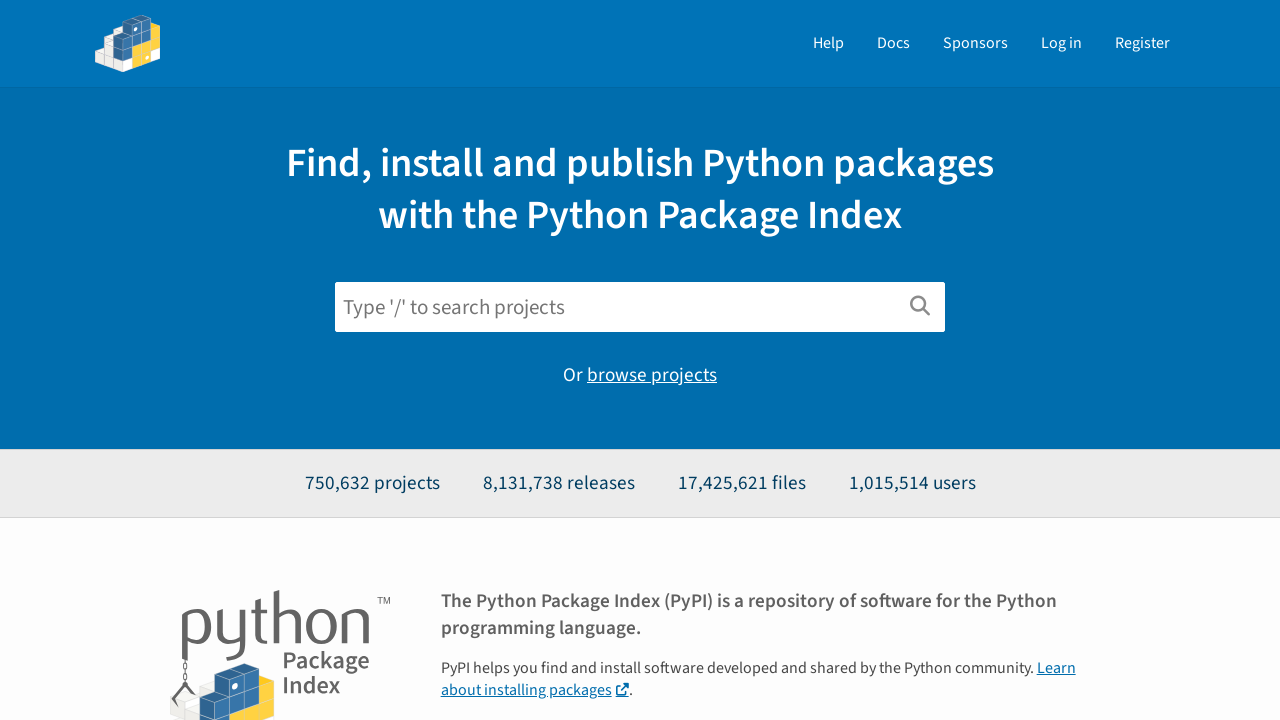

Waited for navigation to PyPI
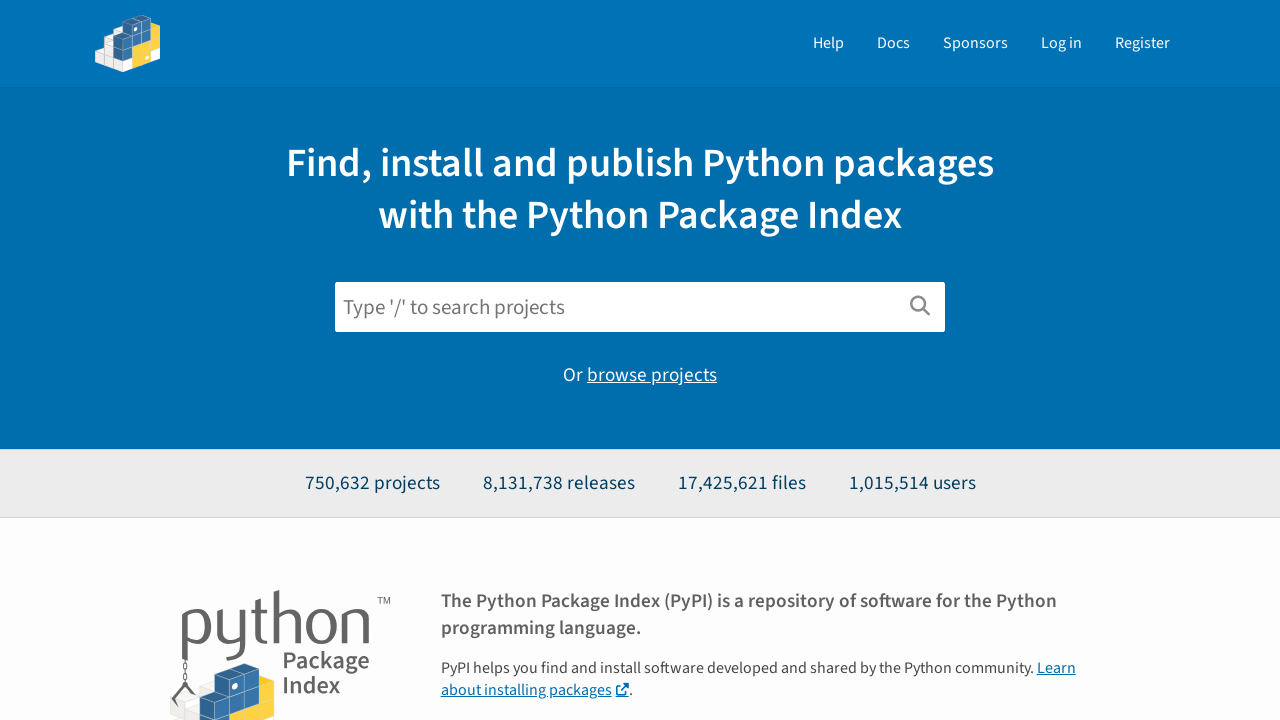

Verified URL is https://pypi.org/
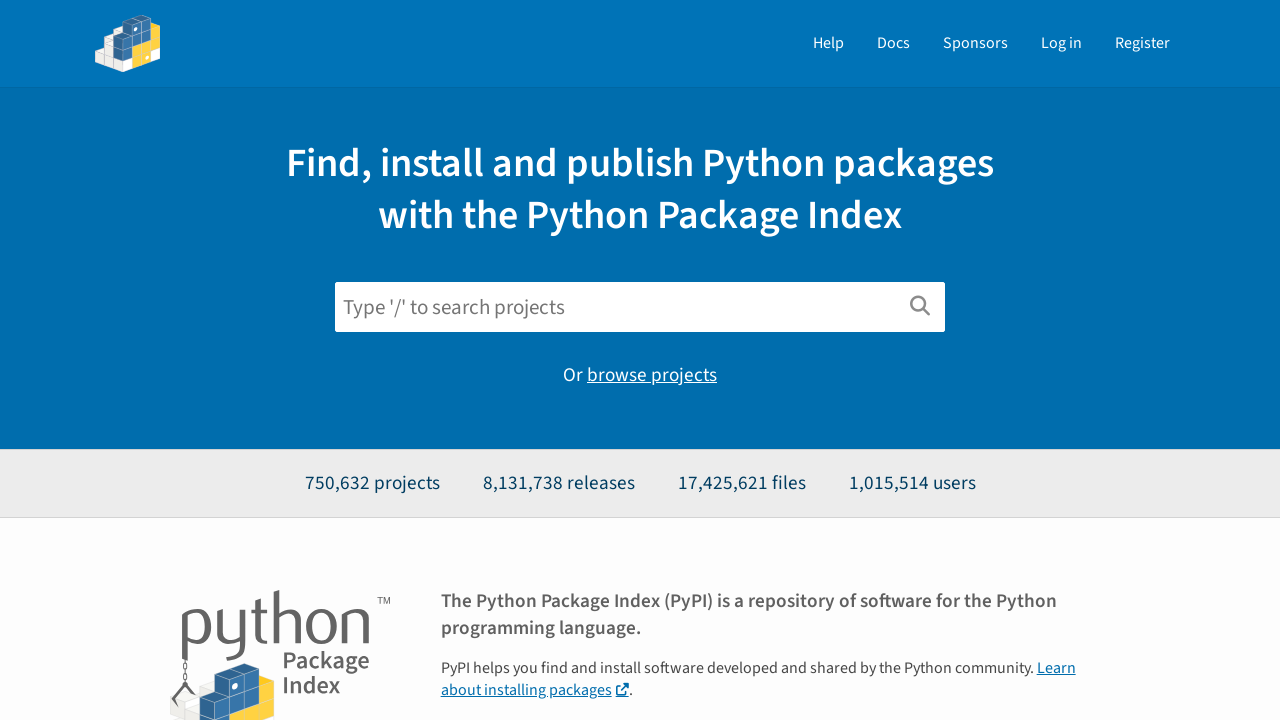

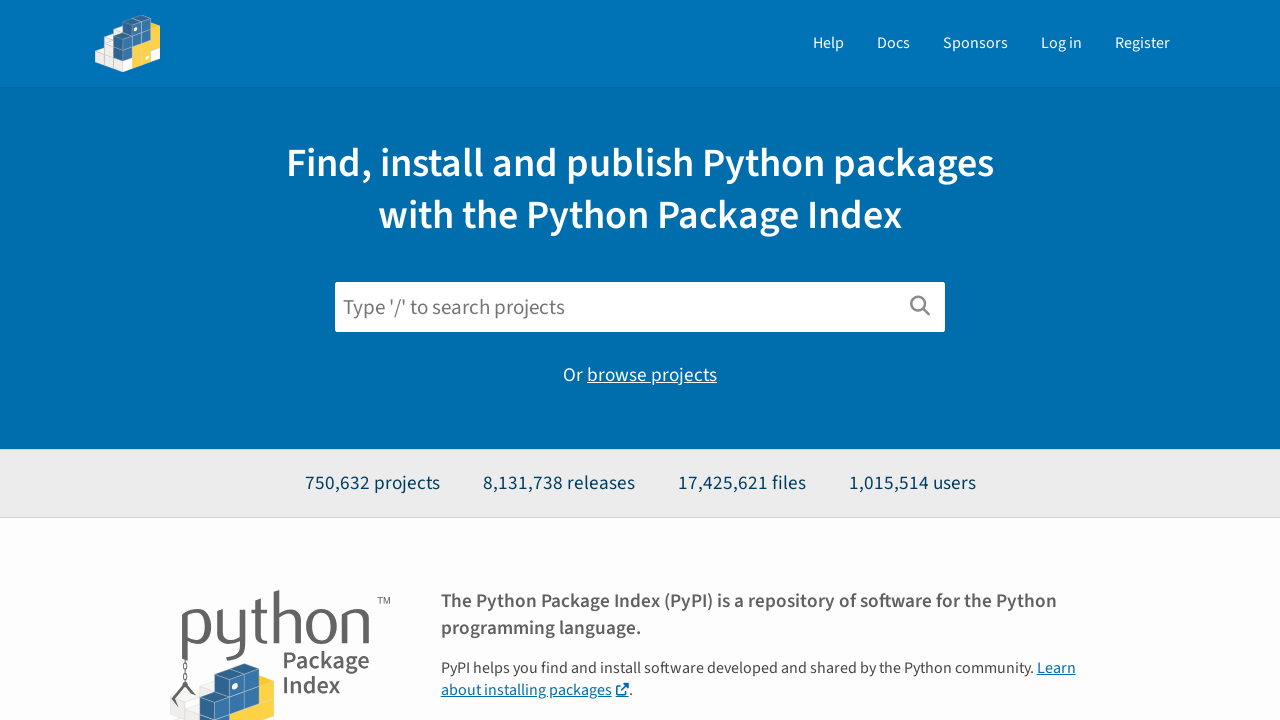